Tests that a user can create multiple female rap names and view previously generated names

Starting URL: https://www.myrapname.com

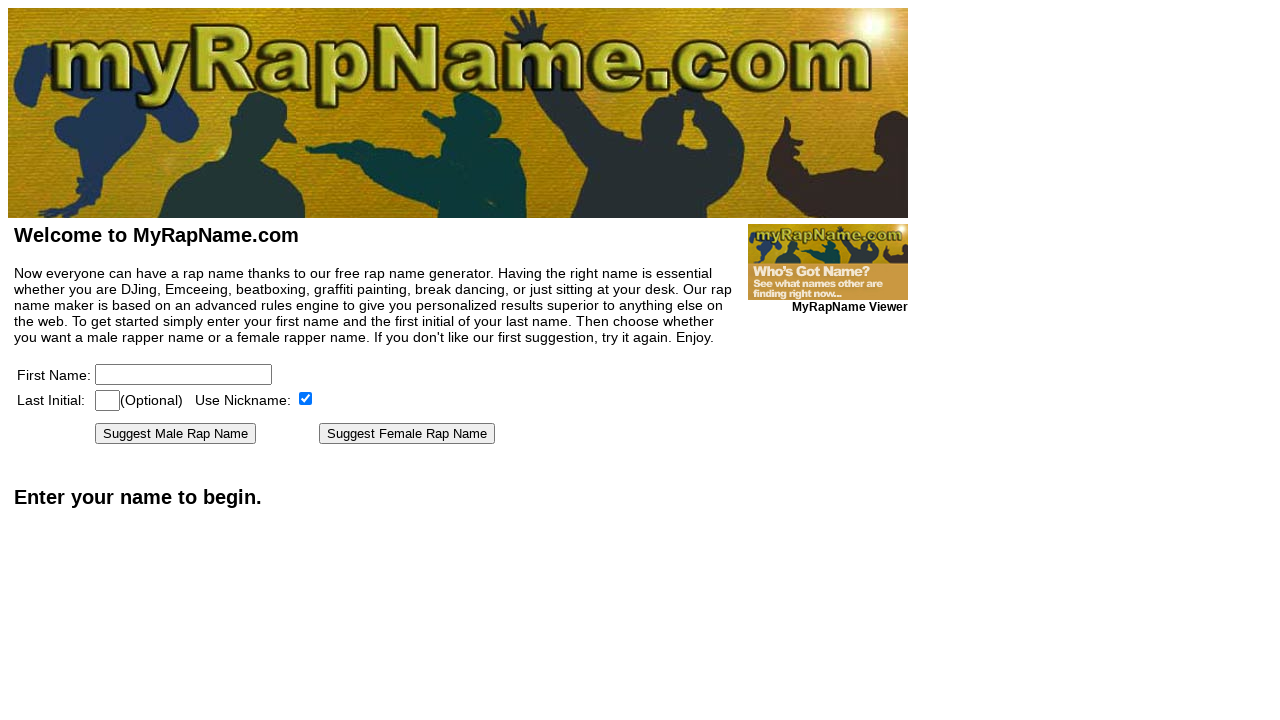

Filled firstname field with 'Loretta' on [name=firstname]
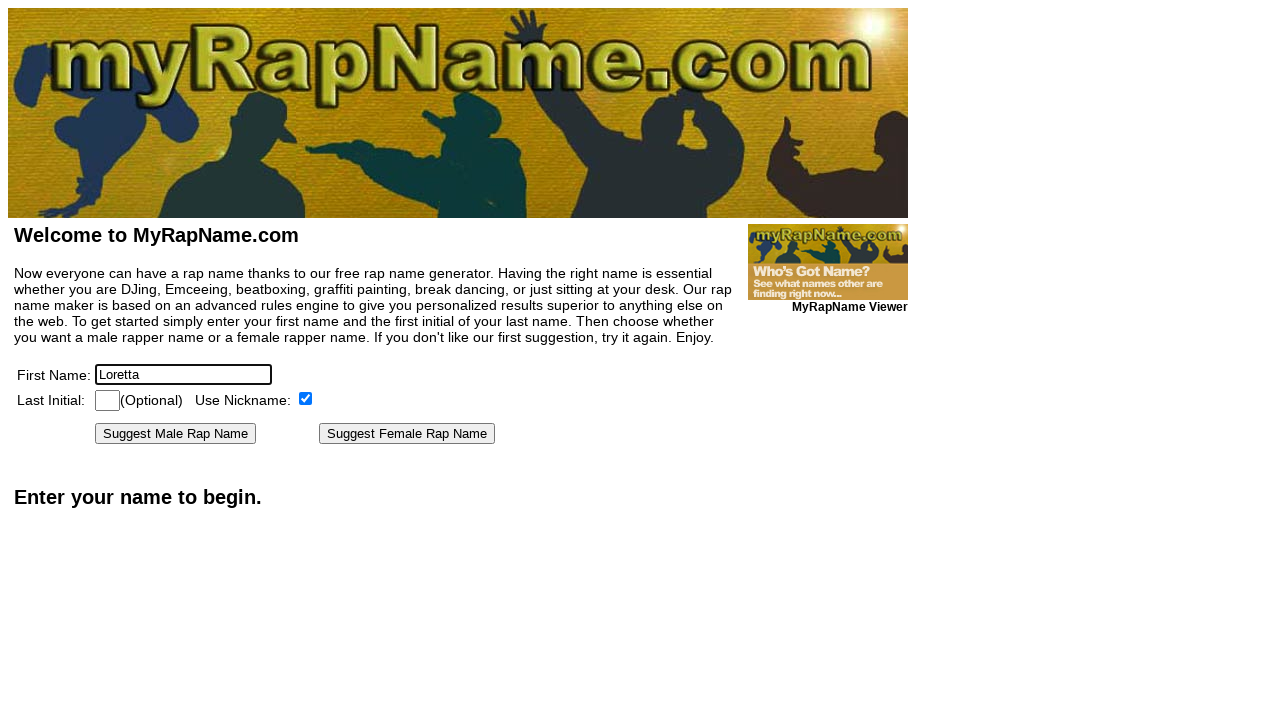

Filled lastinitial field with 'X' on [name=lastinitial]
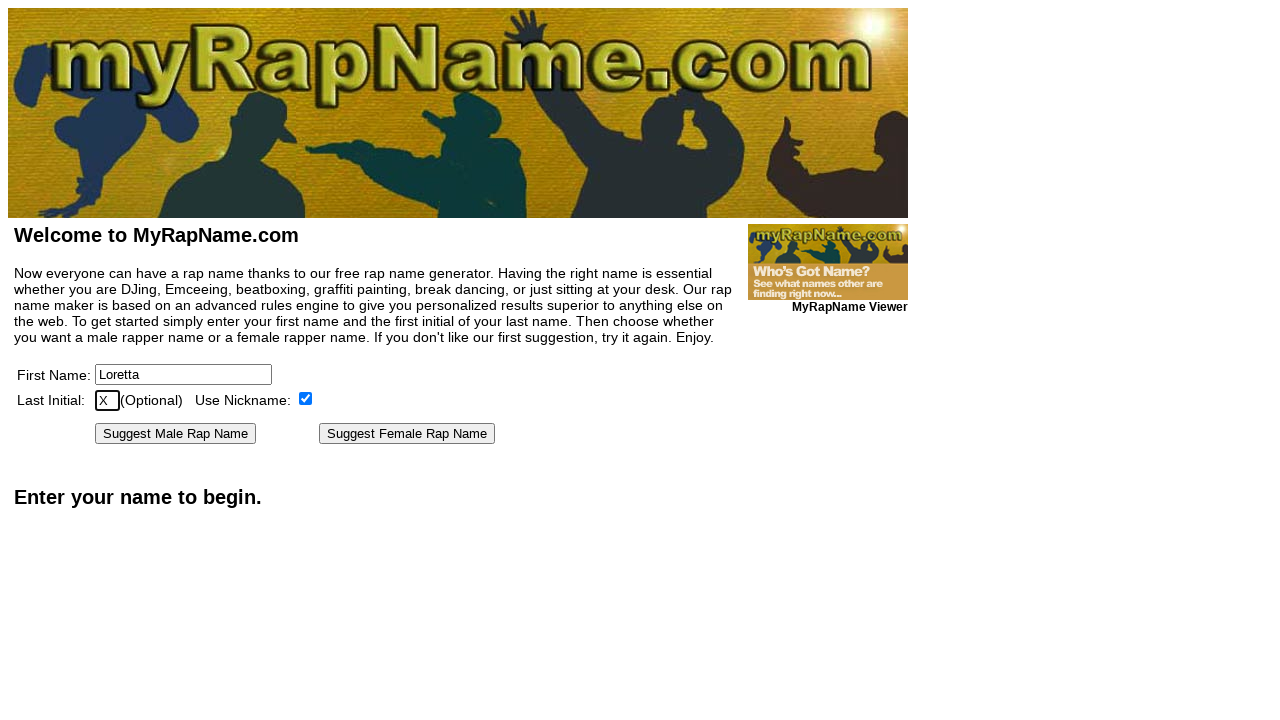

Clicked 'Suggest Female Rap Name' button to generate first rap name at (407, 434) on text=Suggest Female Rap Name
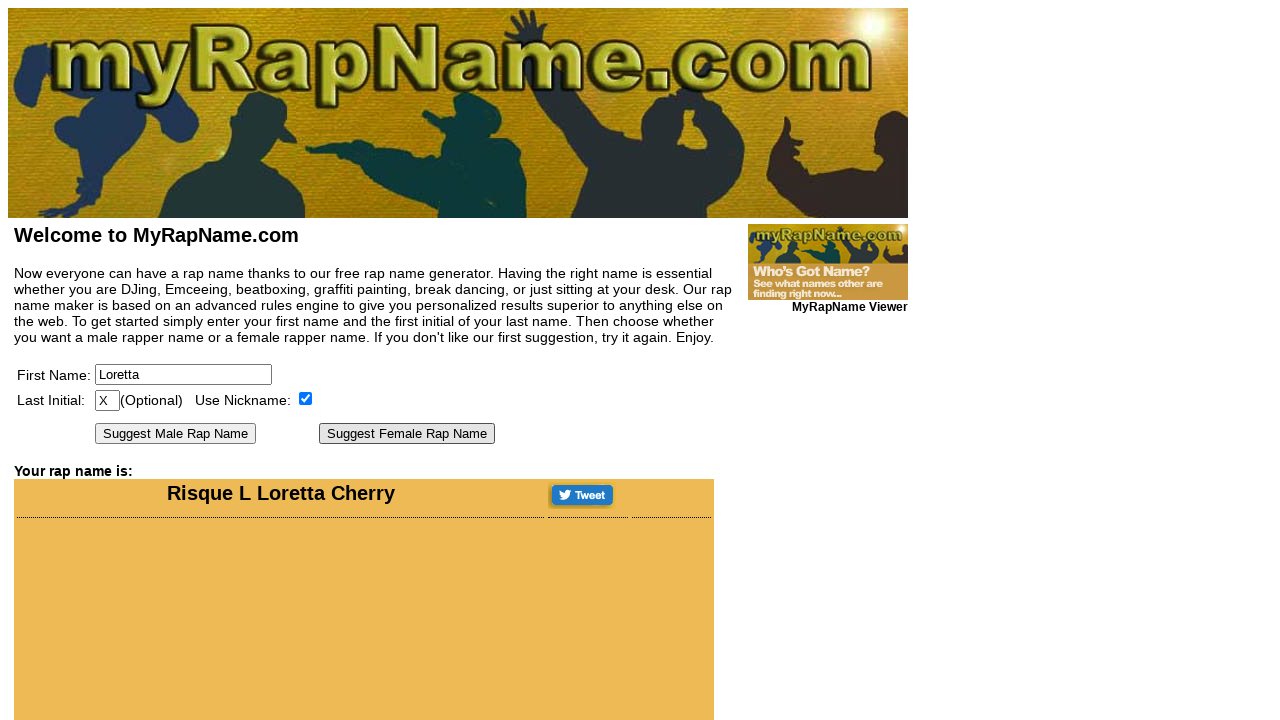

First female rap name result loaded
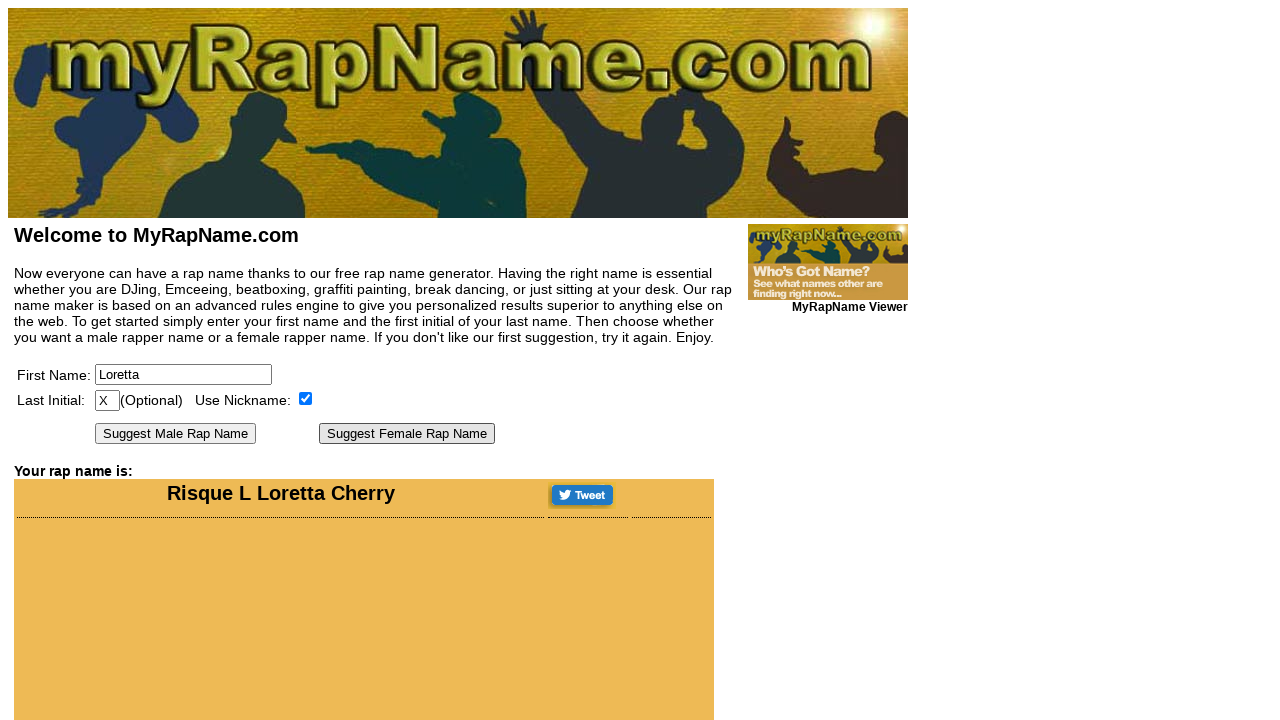

Filled firstname field with 'Henrietta' on [name=firstname]
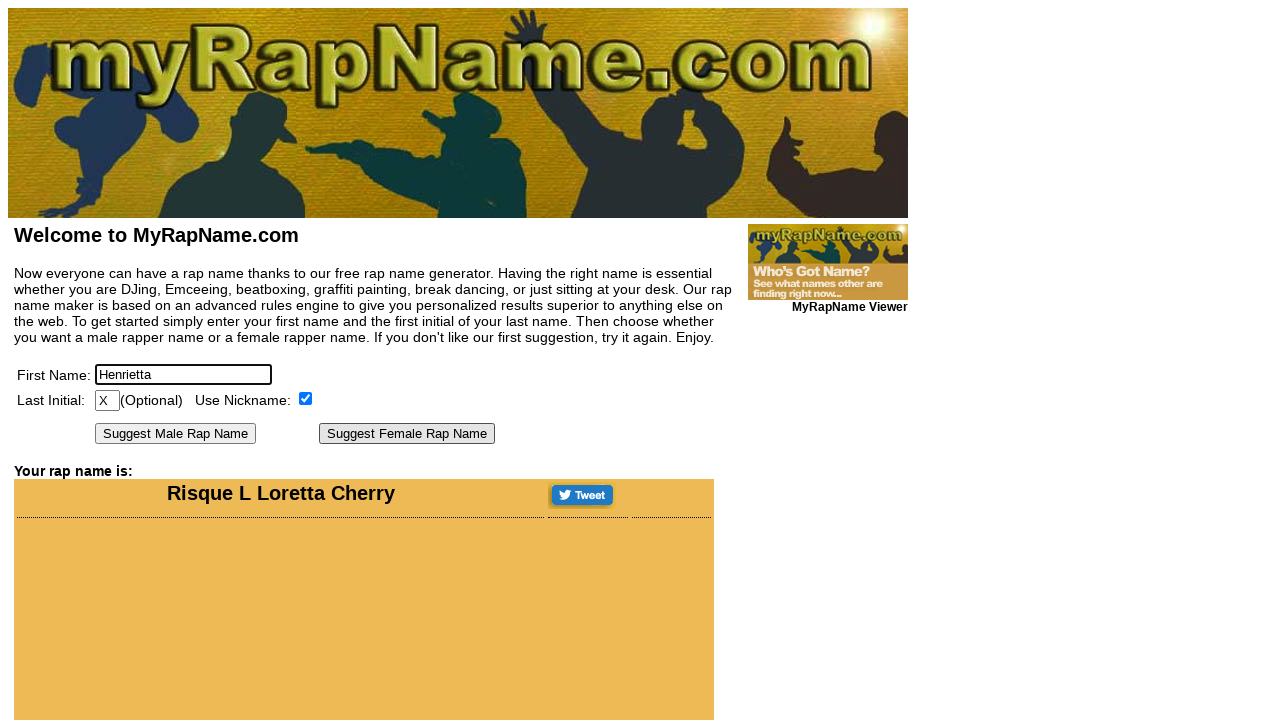

Filled lastinitial field with 'P' on [name=lastinitial]
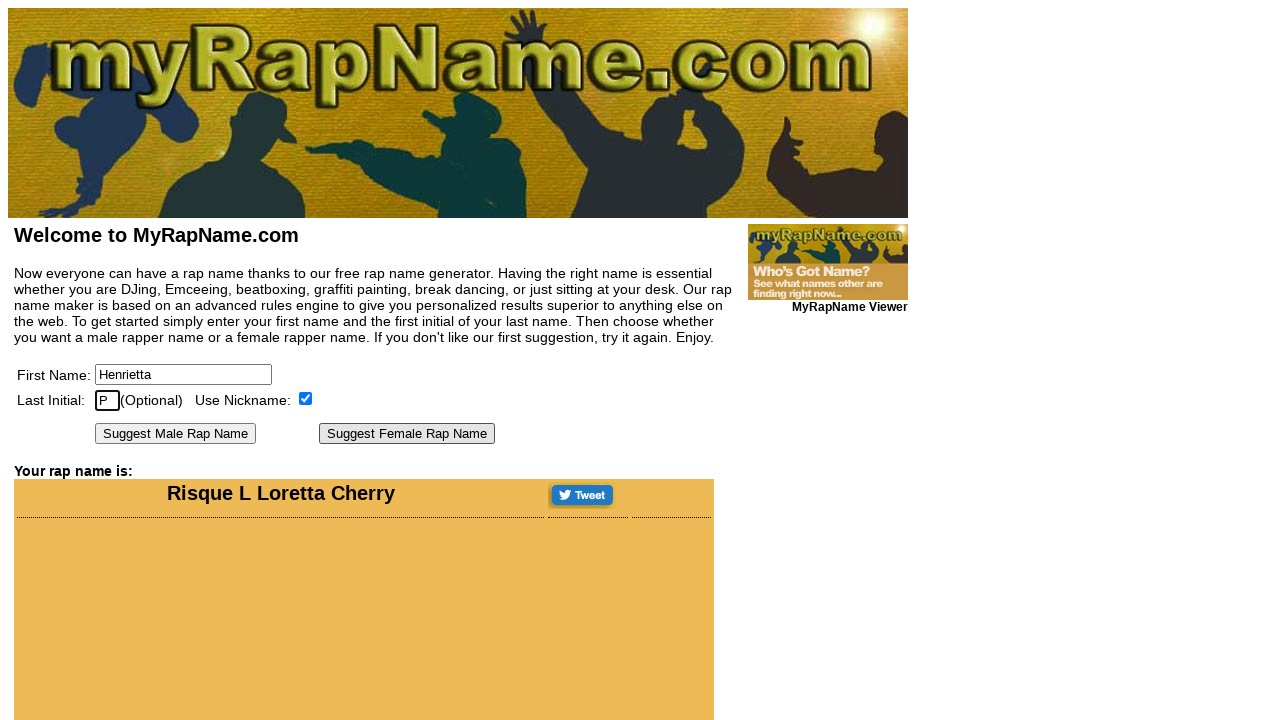

Clicked 'Suggest Female Rap Name' button to generate second rap name at (407, 434) on text=Suggest Female Rap Name
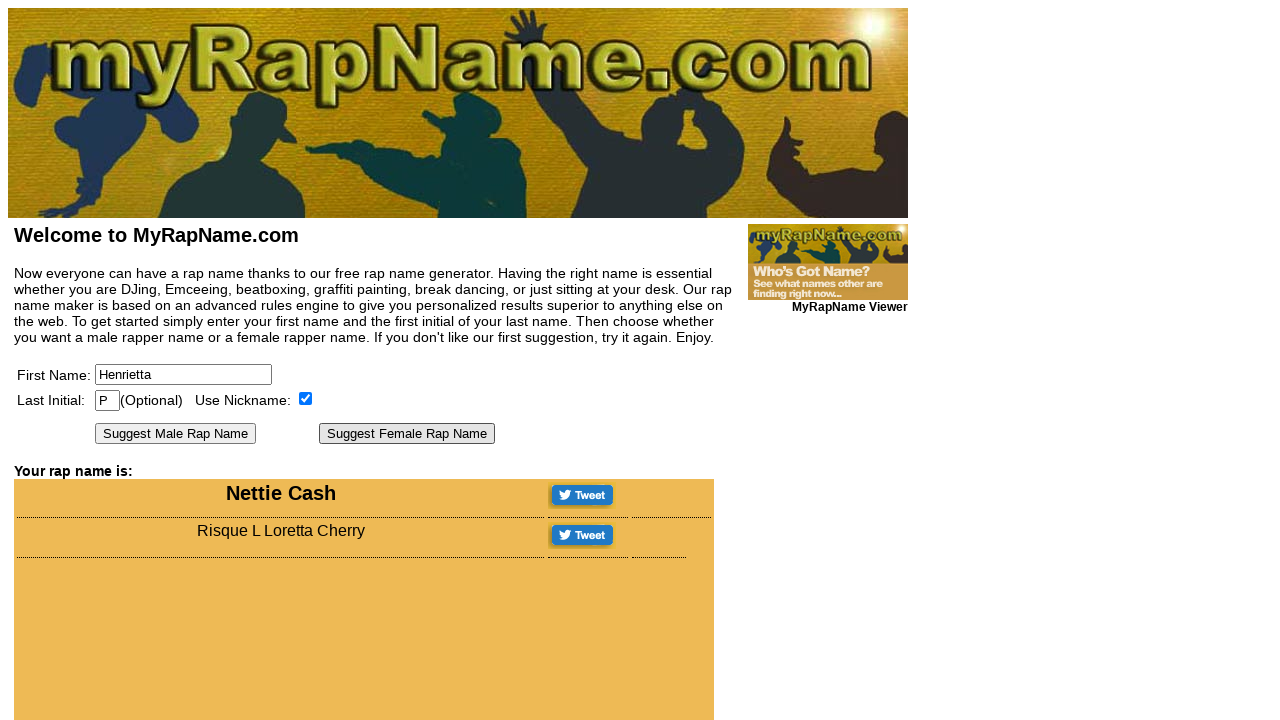

Second female rap name result loaded
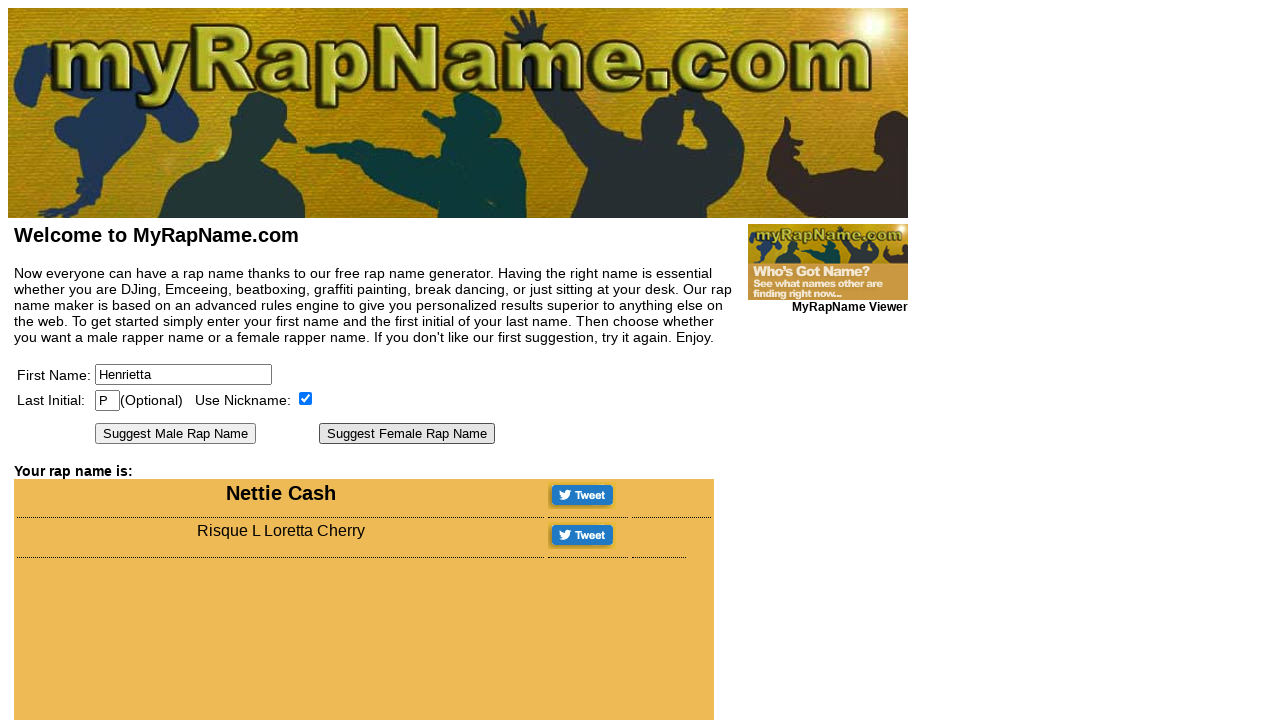

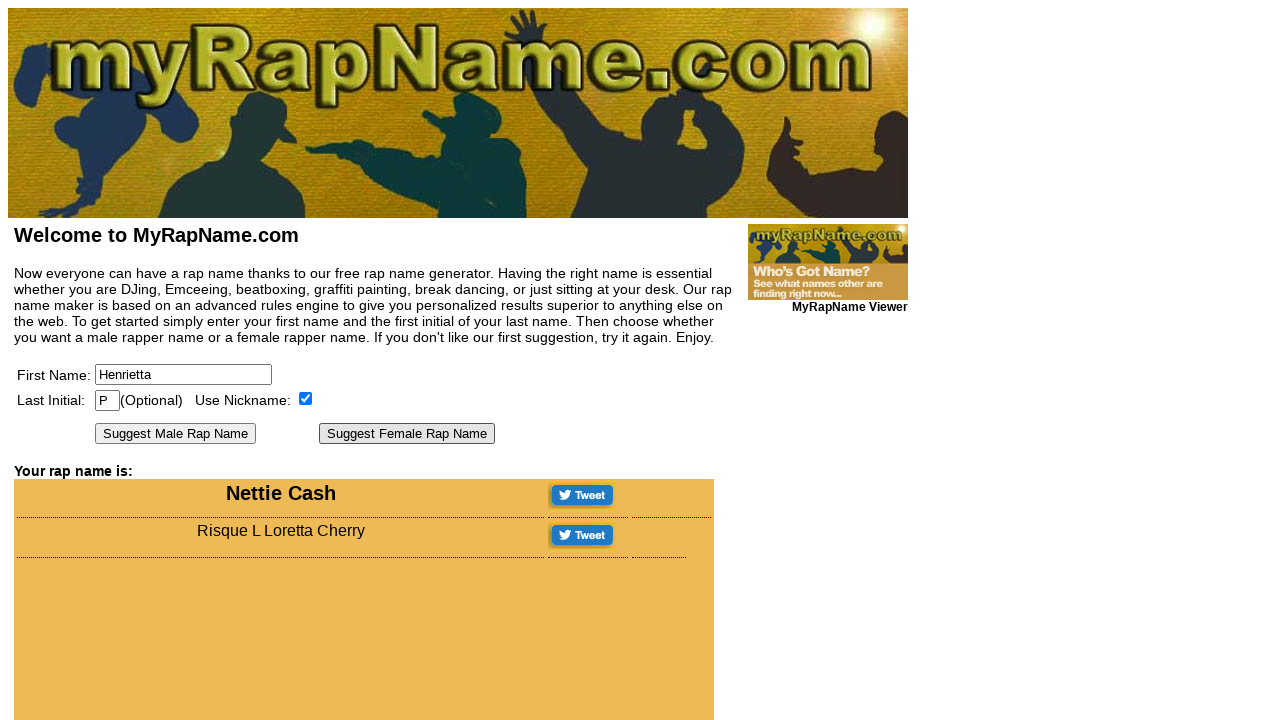